Tests Simple Alert functionality by clicking the button, reading the alert text, and accepting it

Starting URL: https://v1.training-support.net/selenium/javascript-alerts

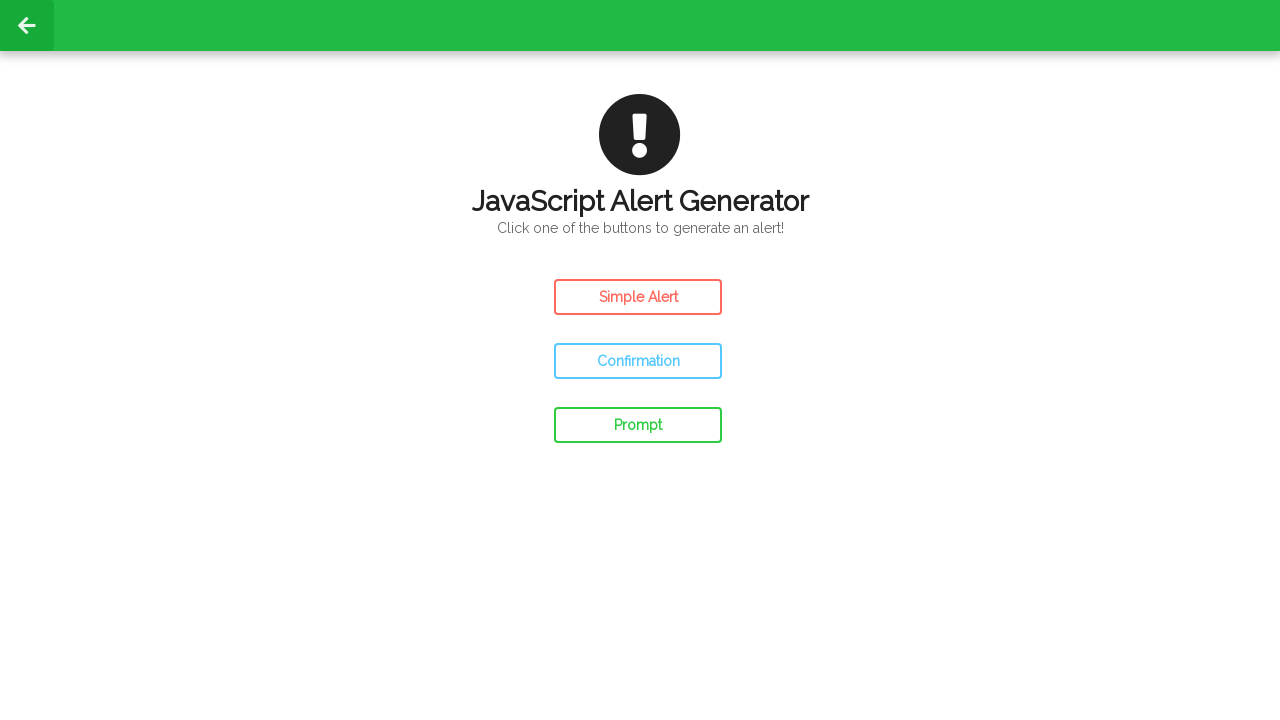

Clicked Simple Alert button at (638, 297) on xpath=//button[text()='Simple Alert']
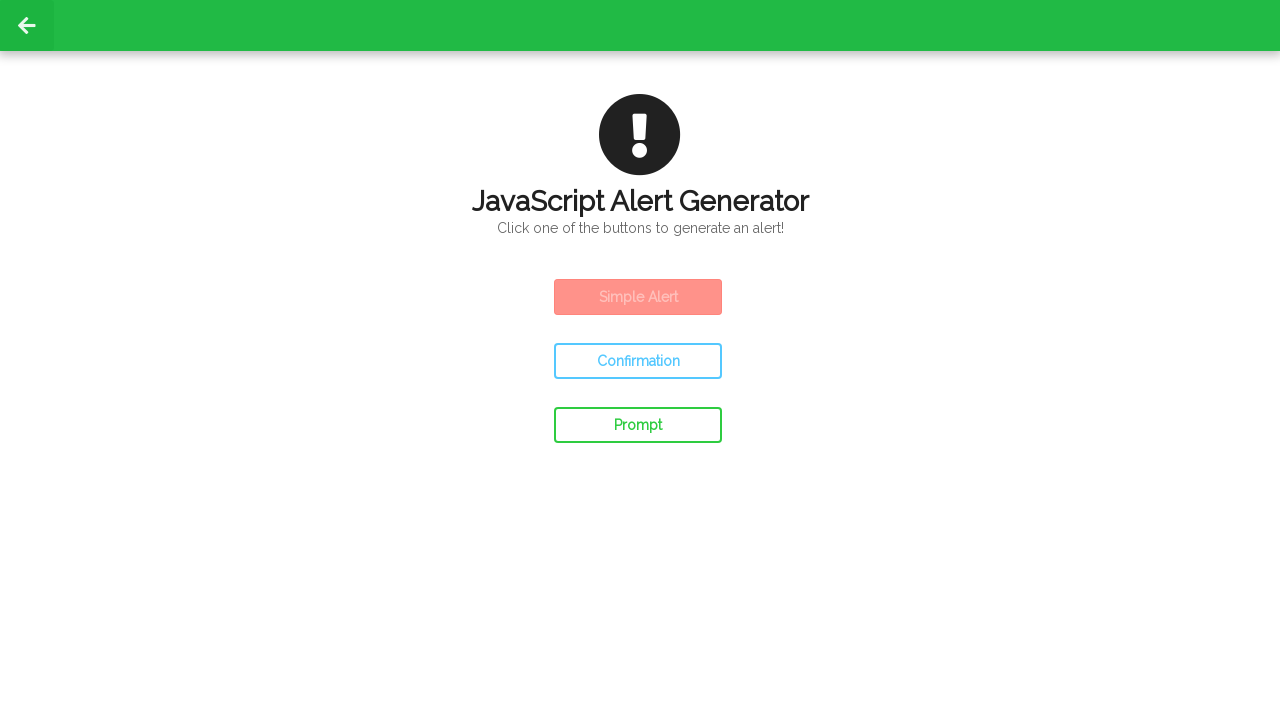

Set up dialog handler to accept alert
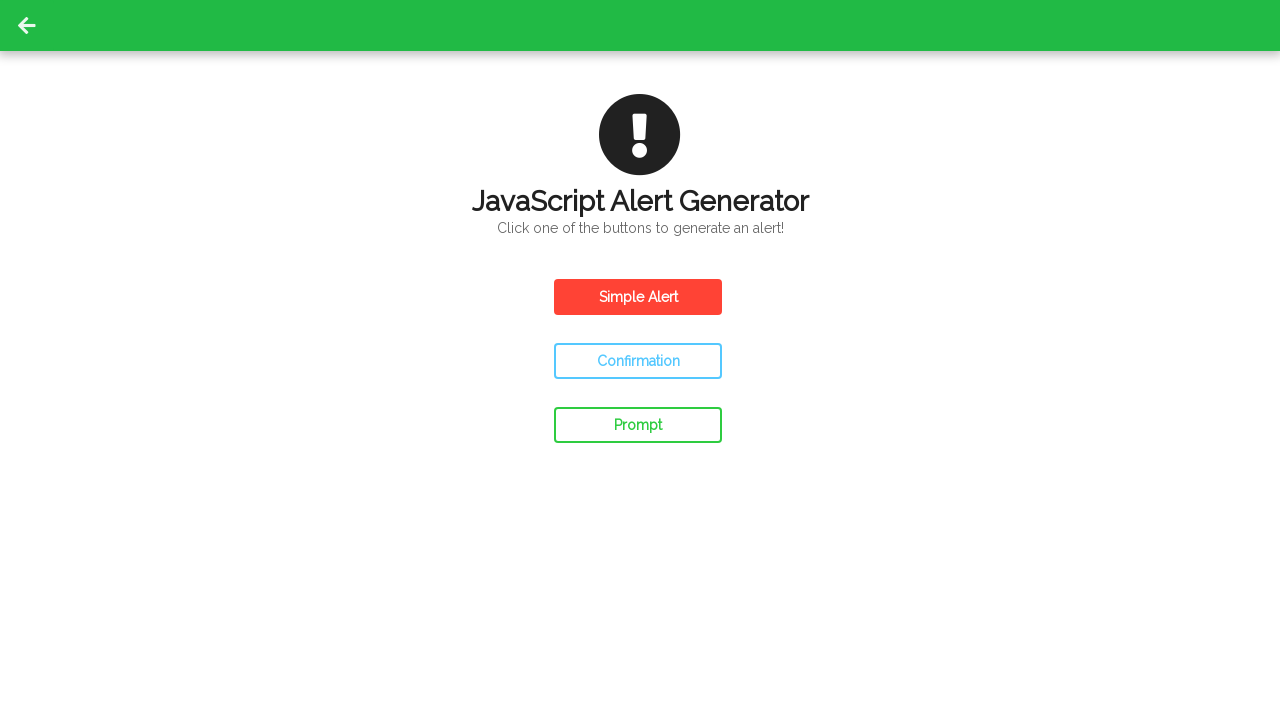

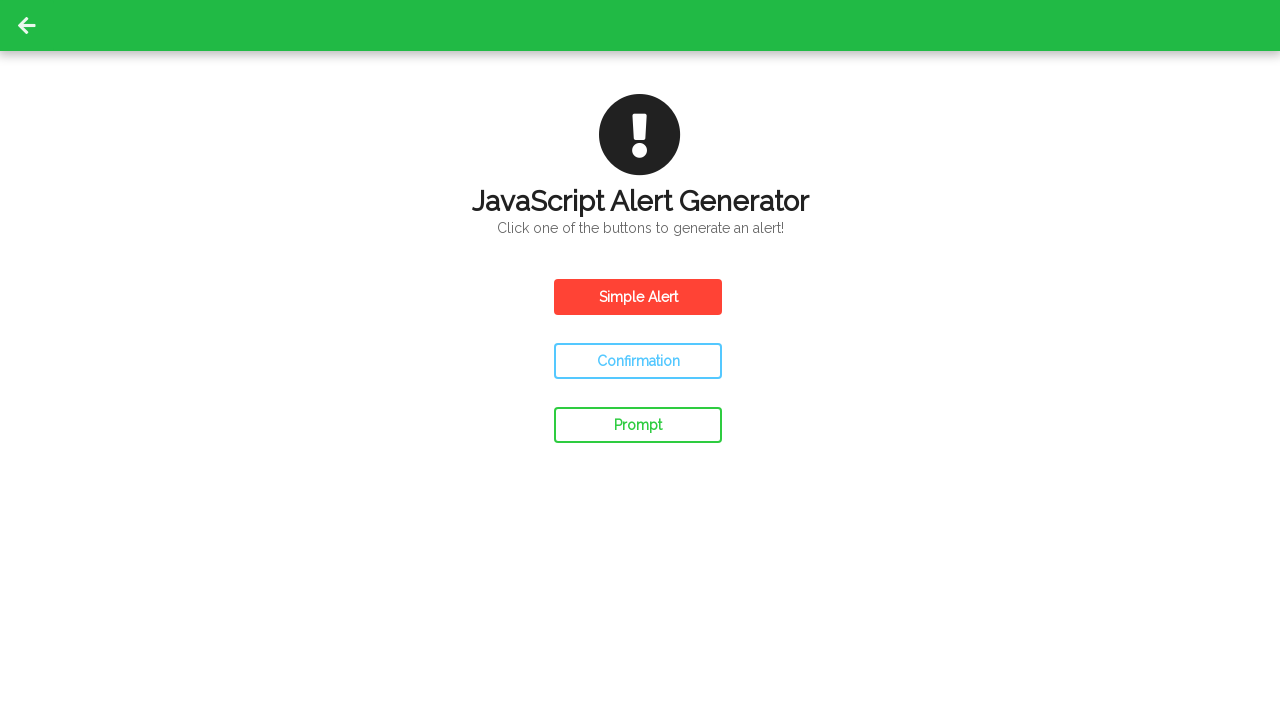